Tests adding jQuery Growl notifications to a page by injecting jQuery and jQuery Growl libraries via JavaScript, then displaying a notification message on the page.

Starting URL: http://the-internet.herokuapp.com

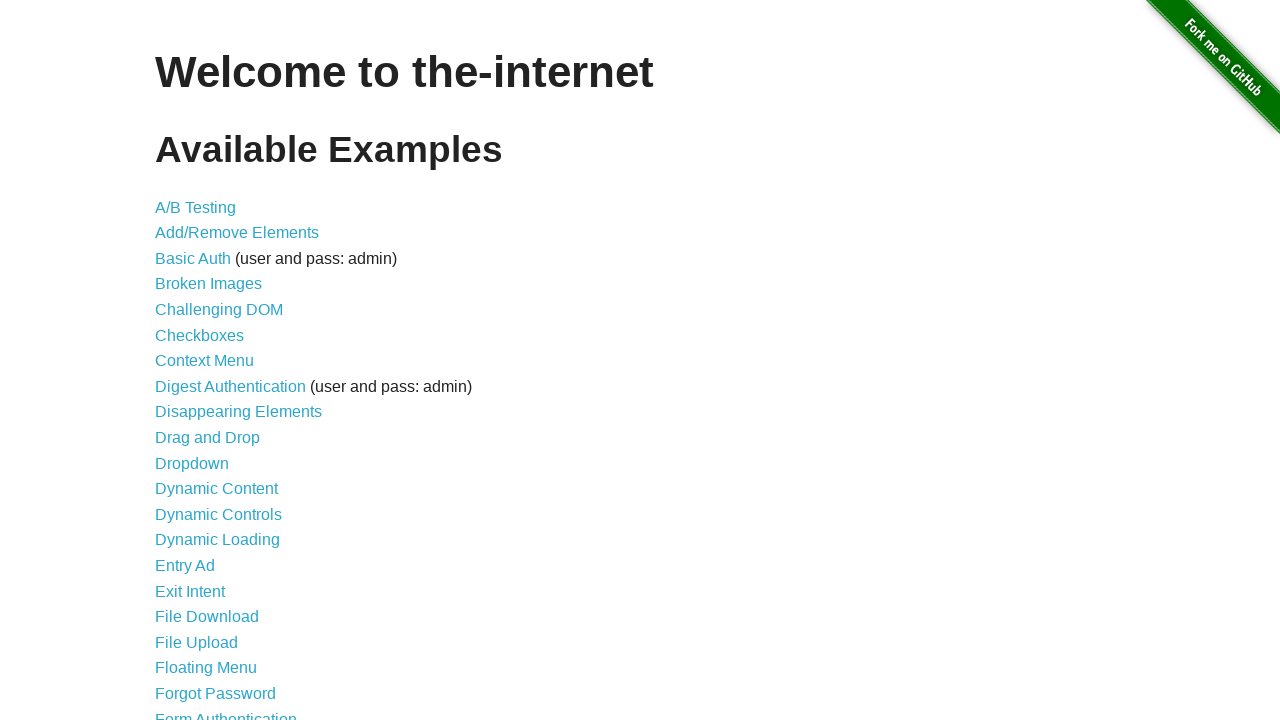

Injected jQuery library into page
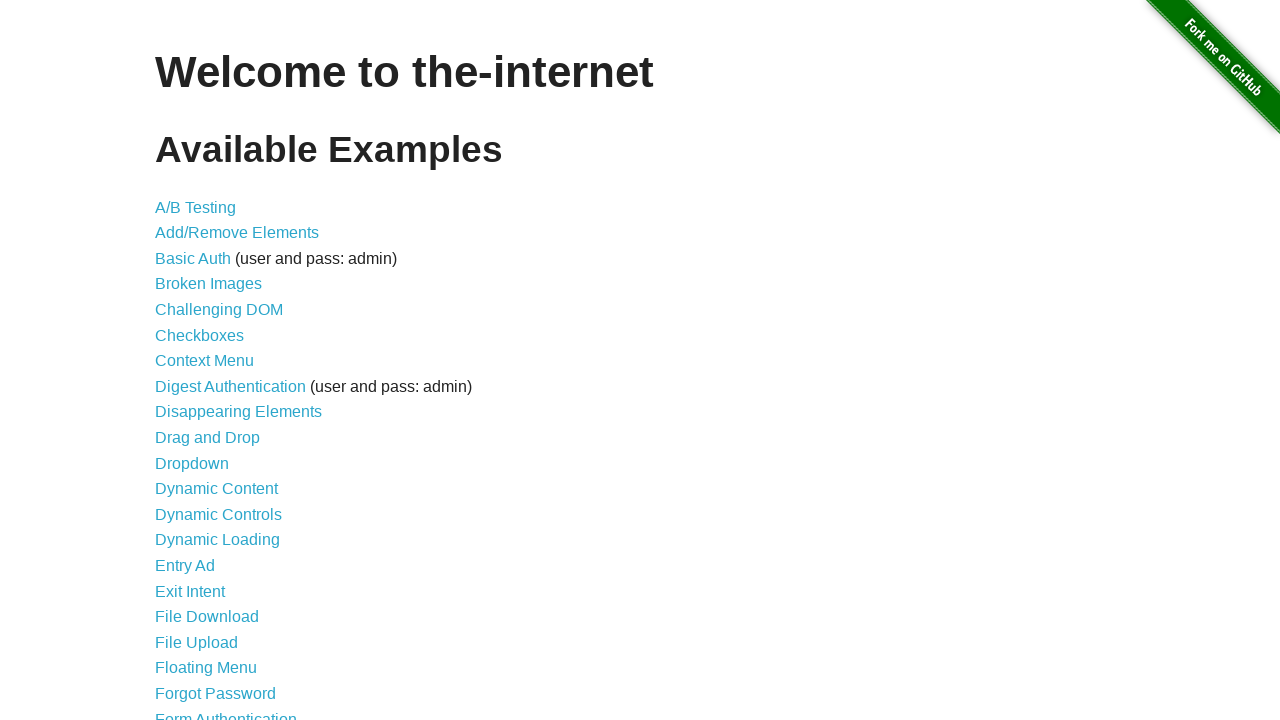

Waited for jQuery to load
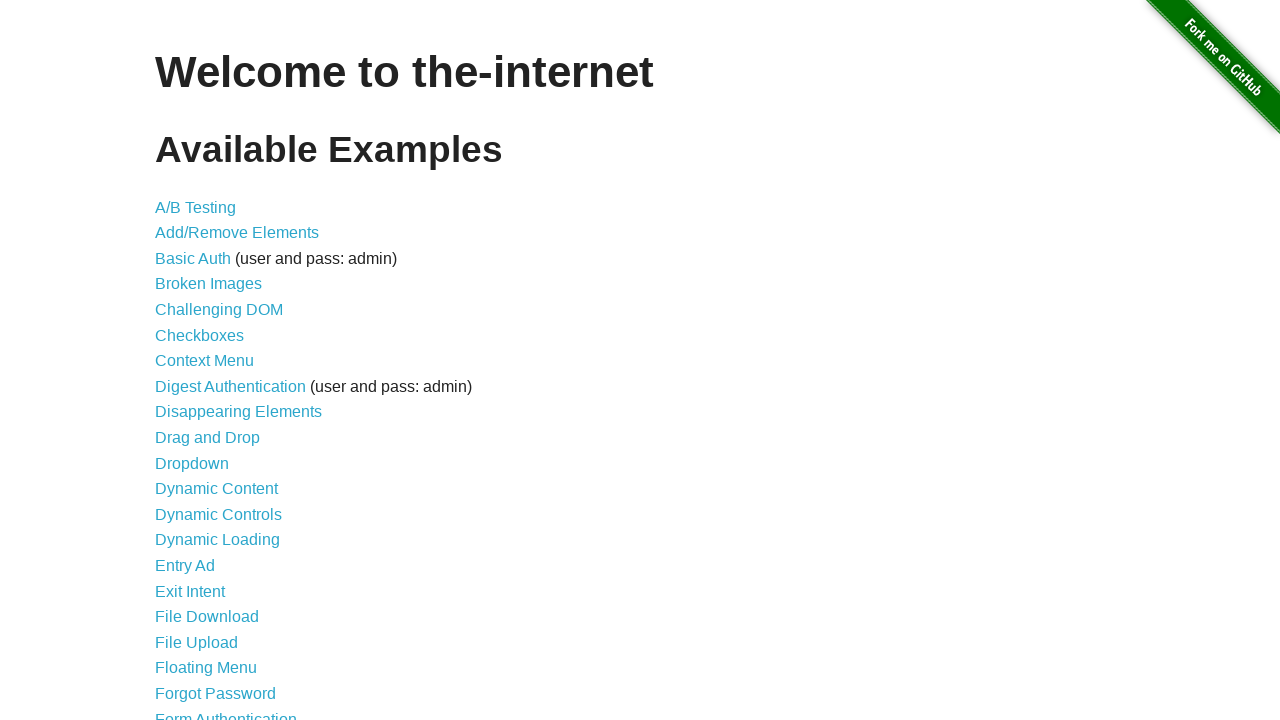

Injected jQuery Growl JavaScript library
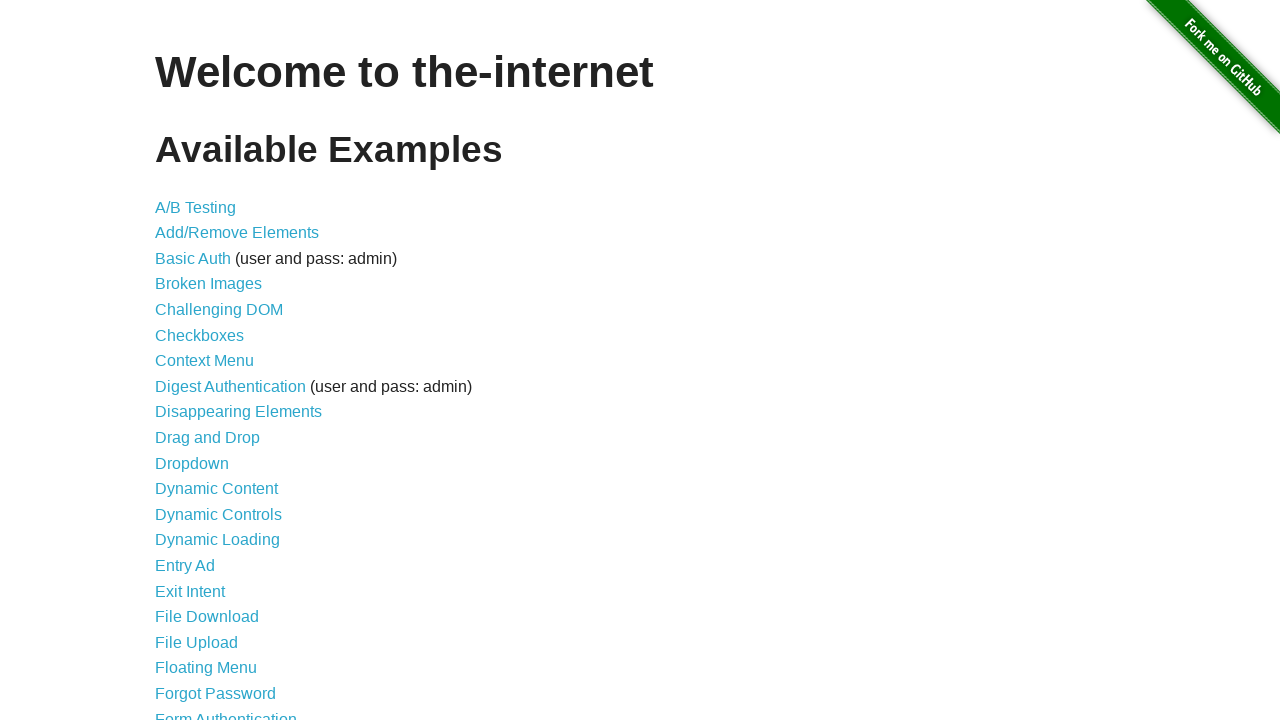

Injected jQuery Growl CSS stylesheet
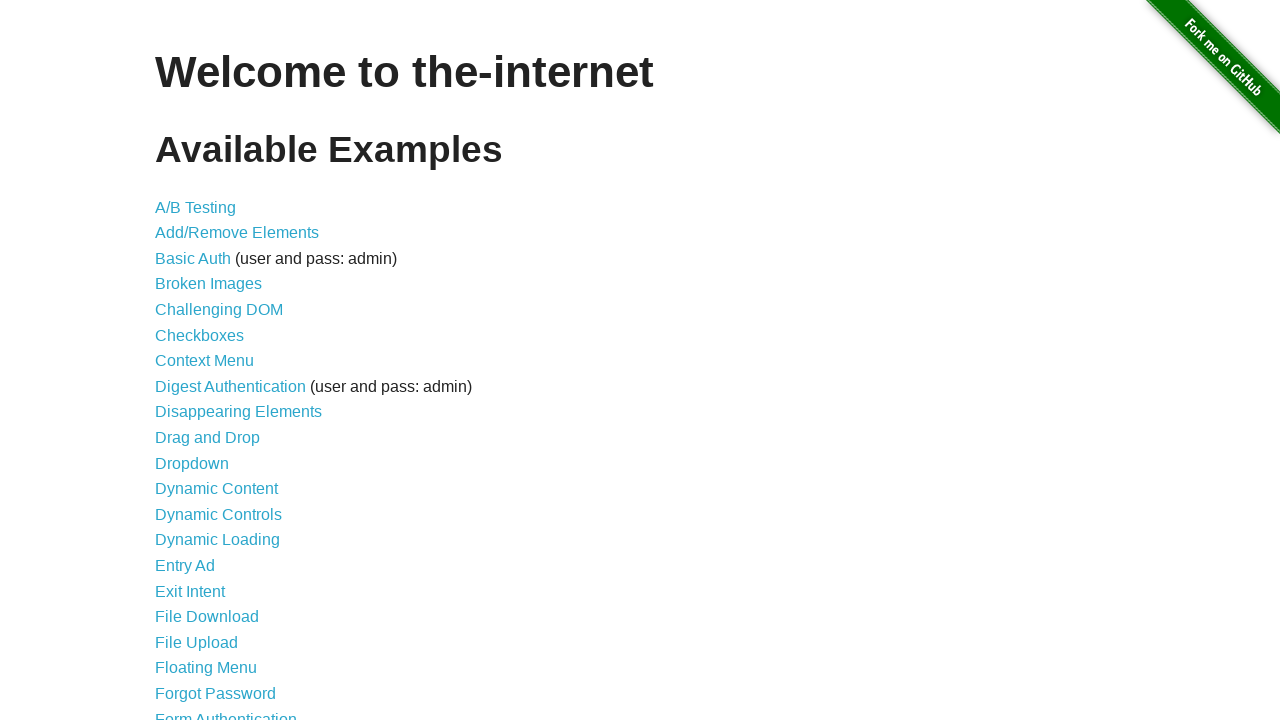

Waited for jQuery Growl library to load
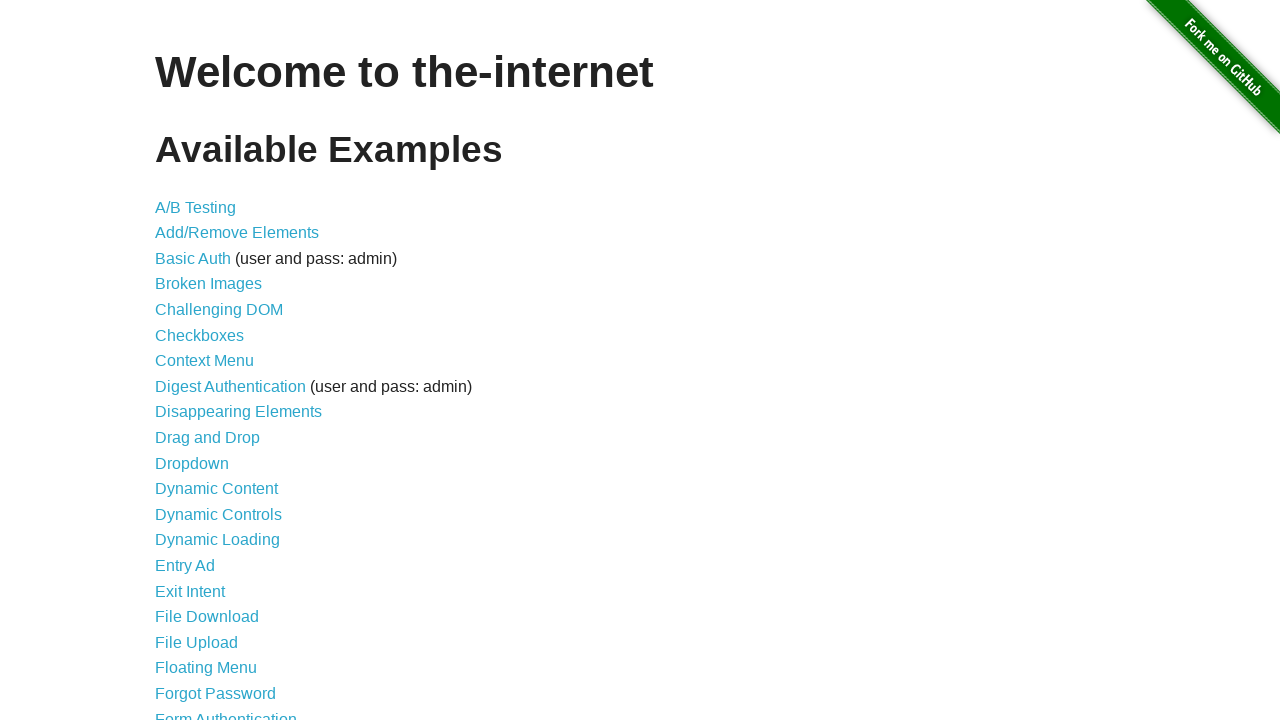

Displayed jQuery Growl notification with title 'GET' and message '/'
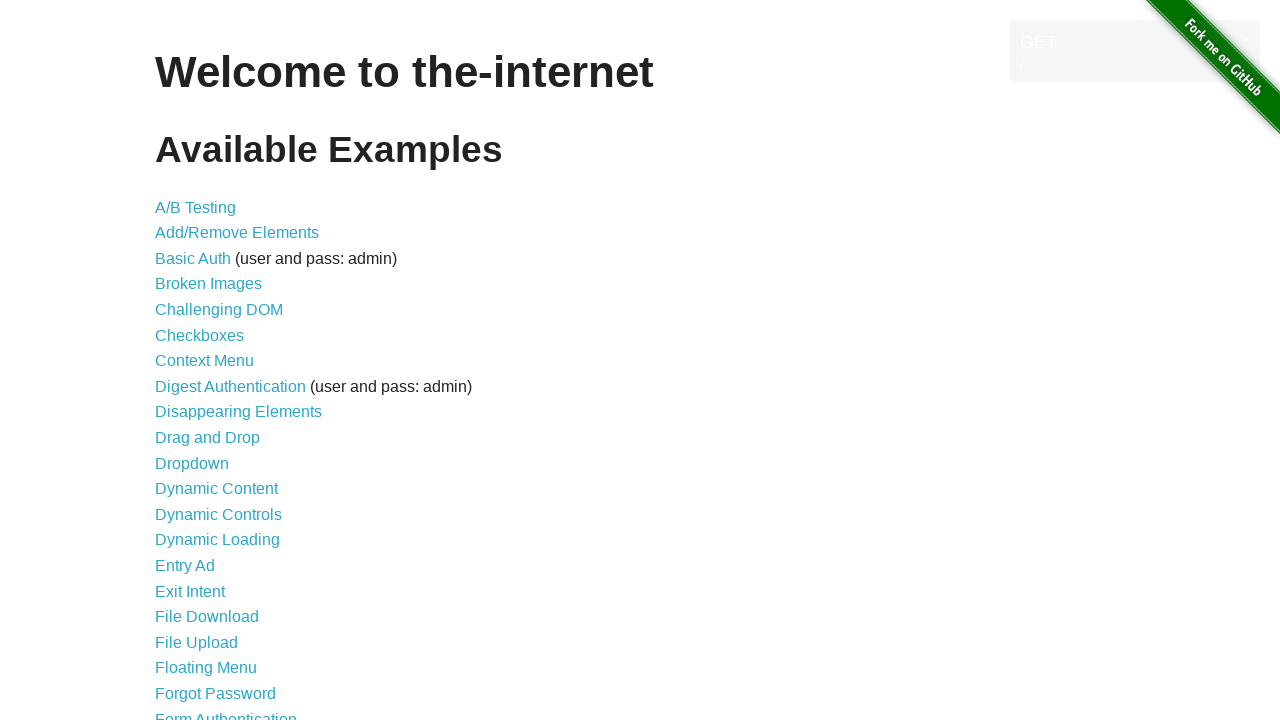

Growl notification element is visible on page
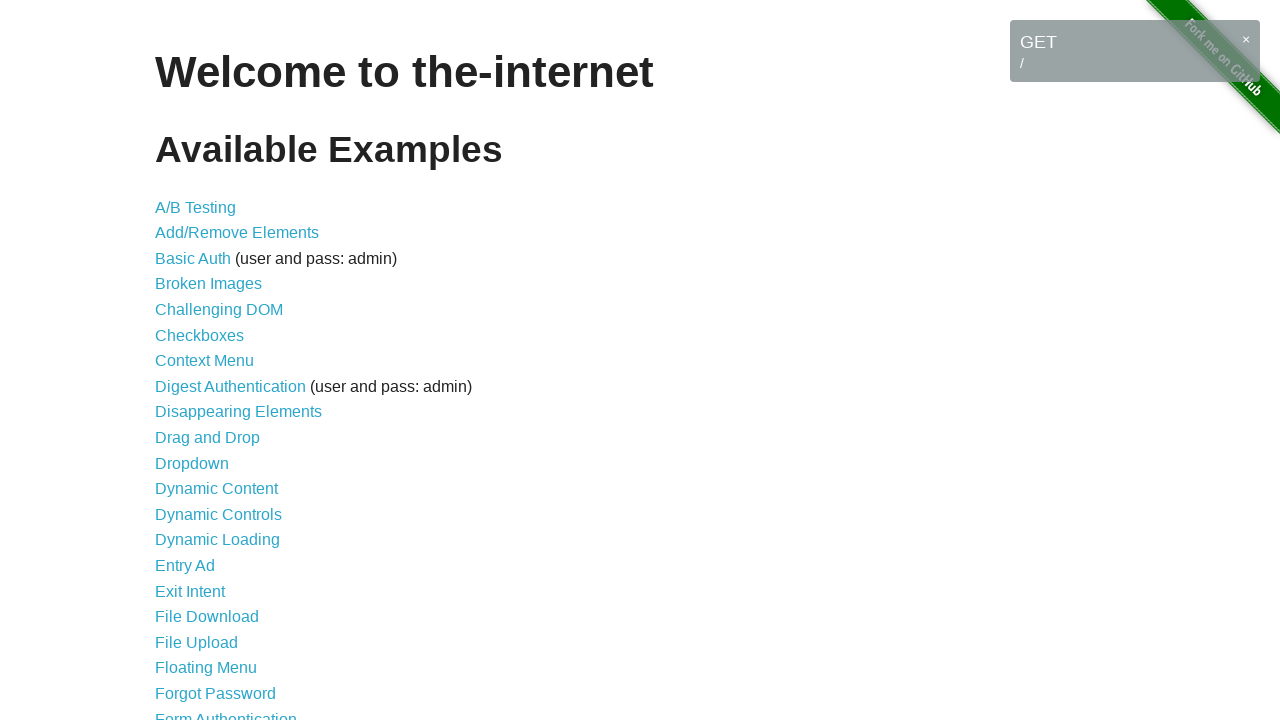

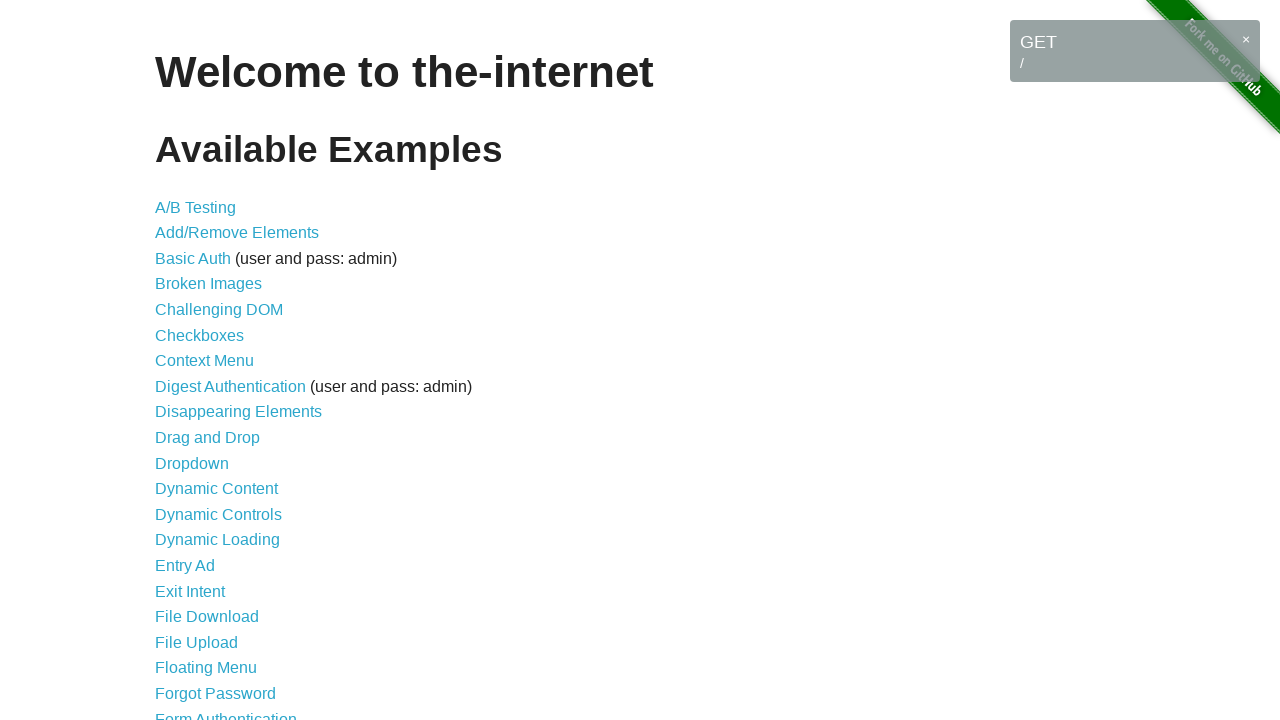